Tests a dynamic pricing page by waiting for a specific price to appear, then solving a math problem and submitting the answer

Starting URL: http://suninjuly.github.io/explicit_wait2.html

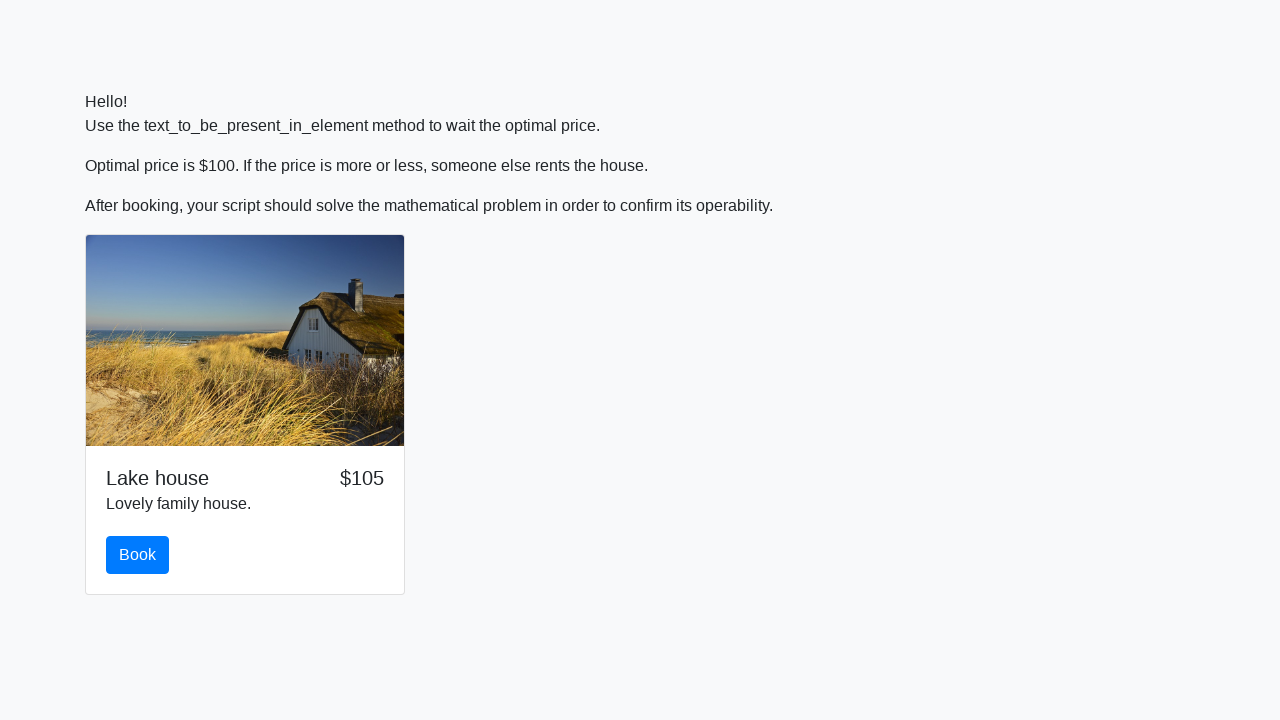

Waited for price to reach $100
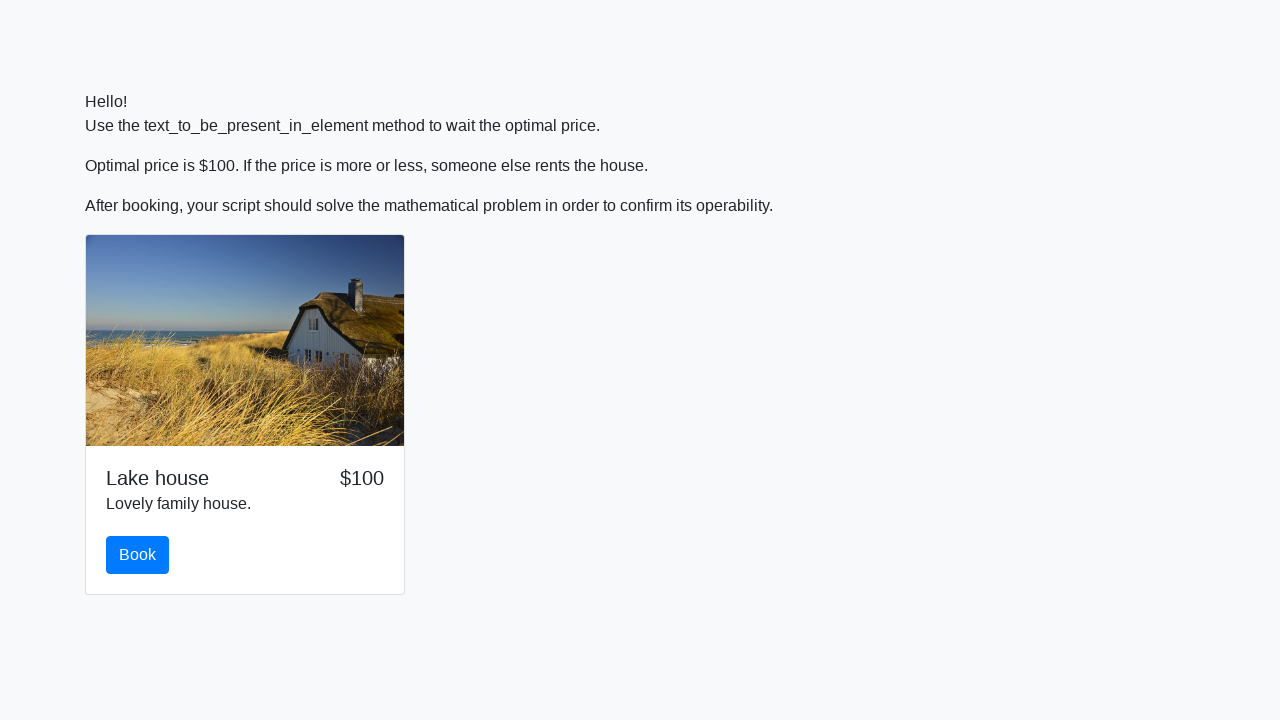

Clicked the book button at (138, 555) on #book
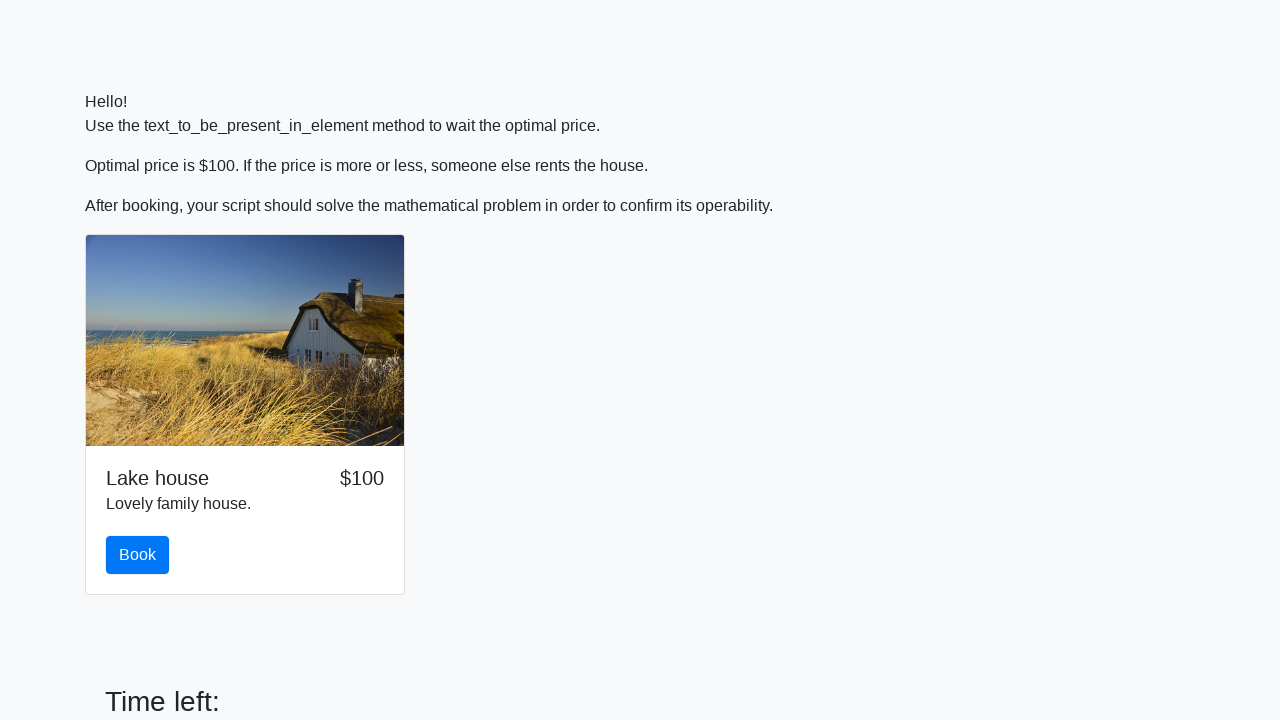

Retrieved x value from input field
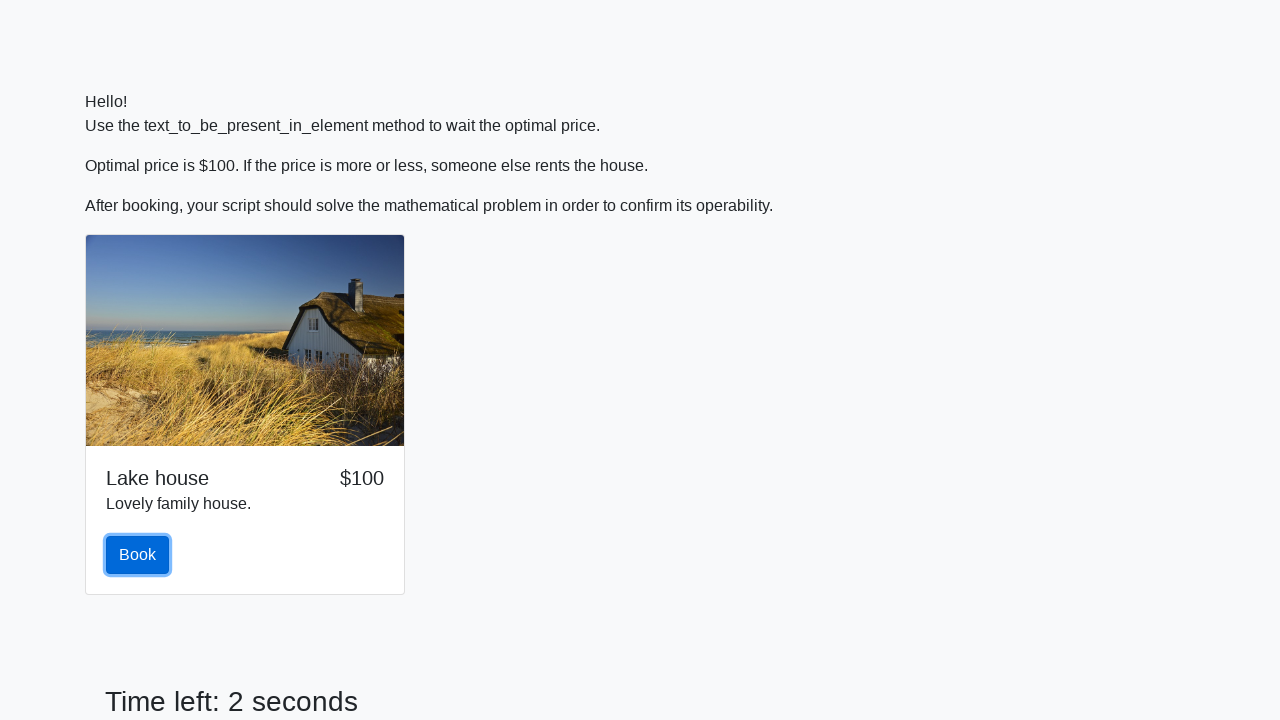

Calculated math formula result: log(abs(12*sin(155))) = 2.3494442313894566
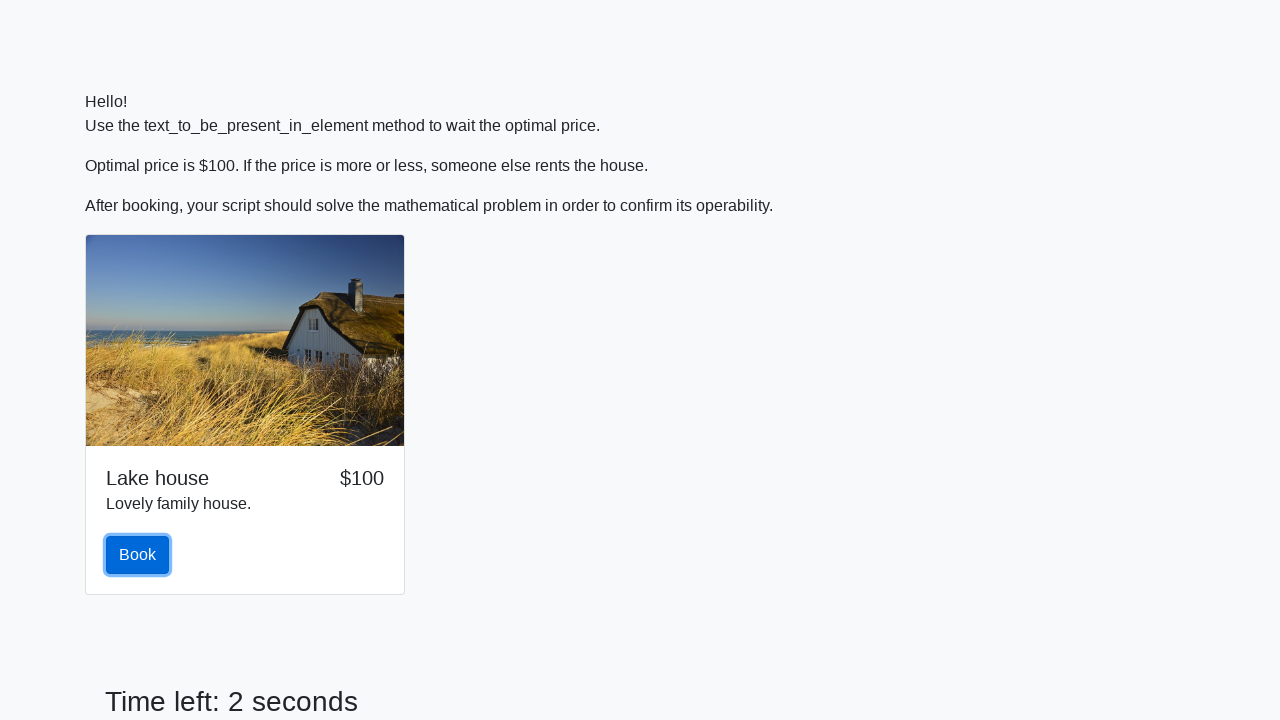

Filled answer field with calculated value: 2.3494442313894566 on #answer
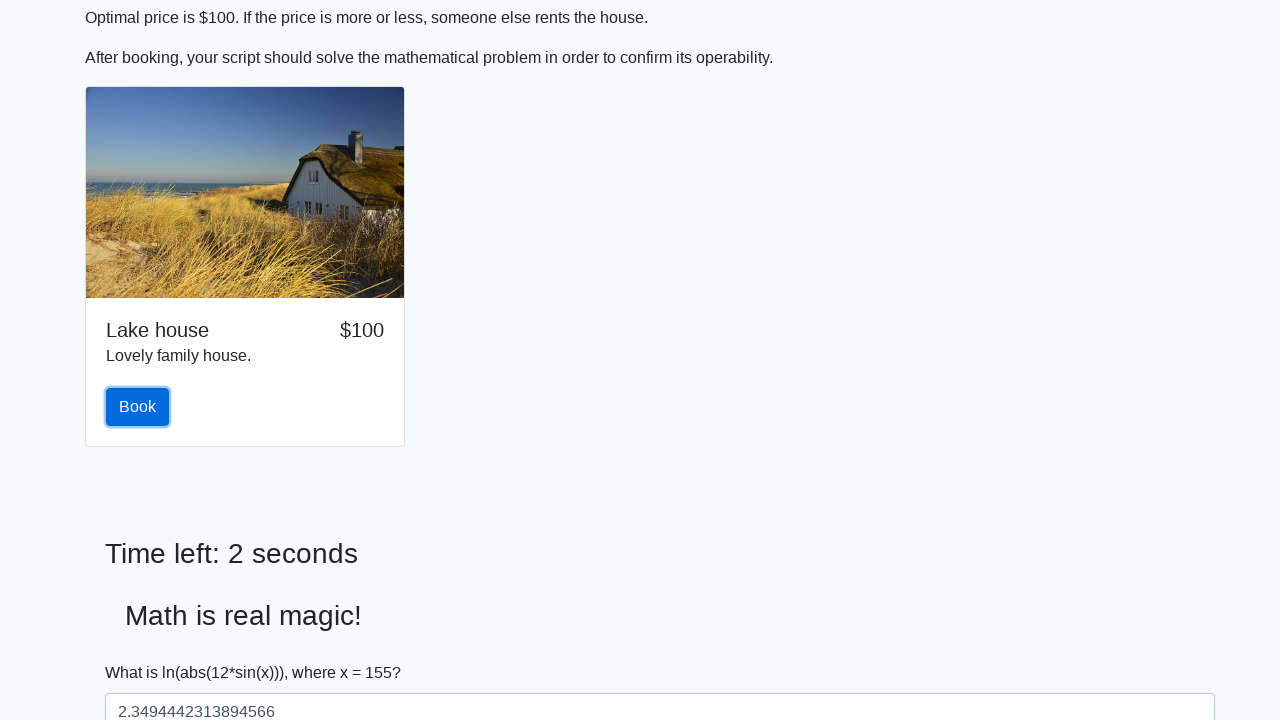

Clicked Submit button at (143, 651) on button:has-text('Submit')
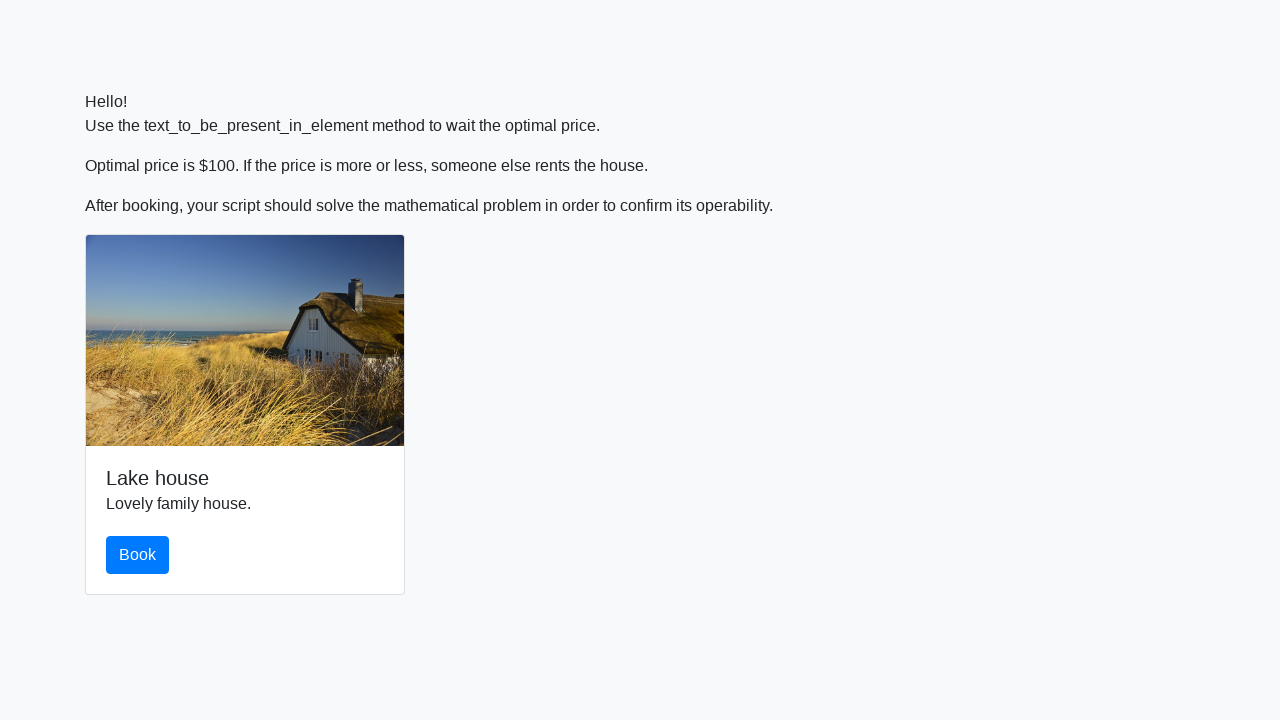

Set up dialog handler to accept alerts
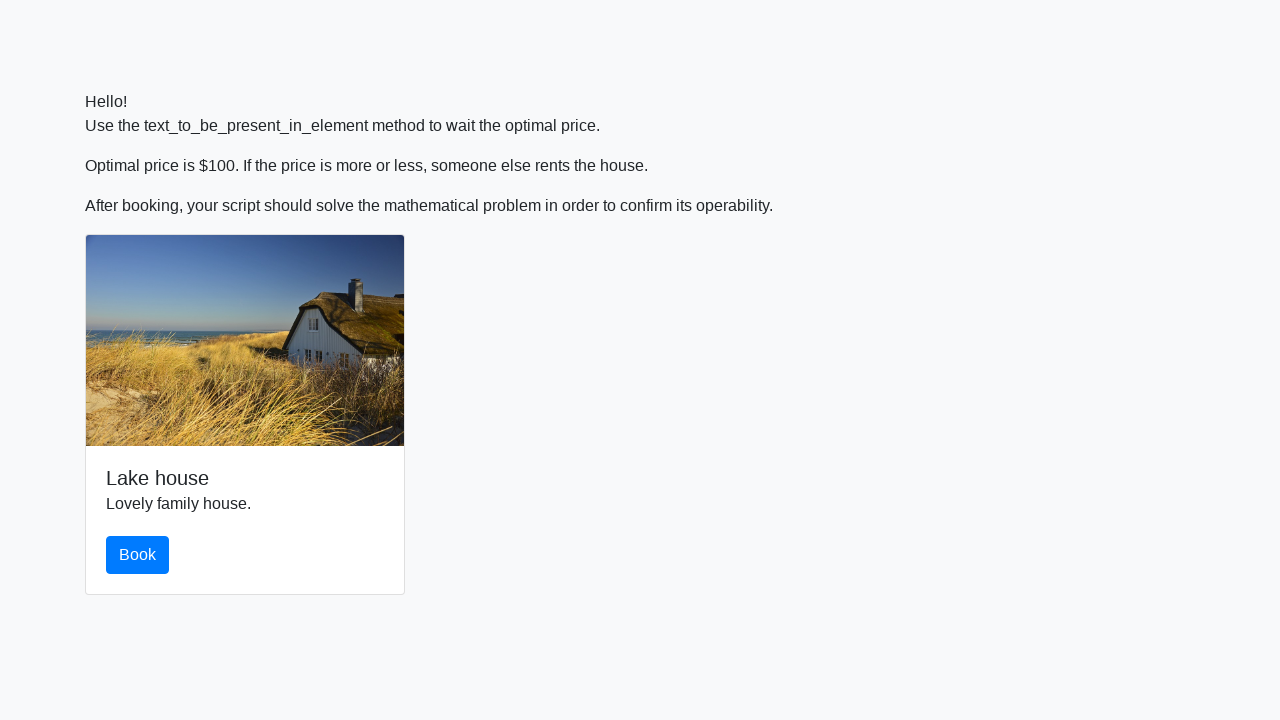

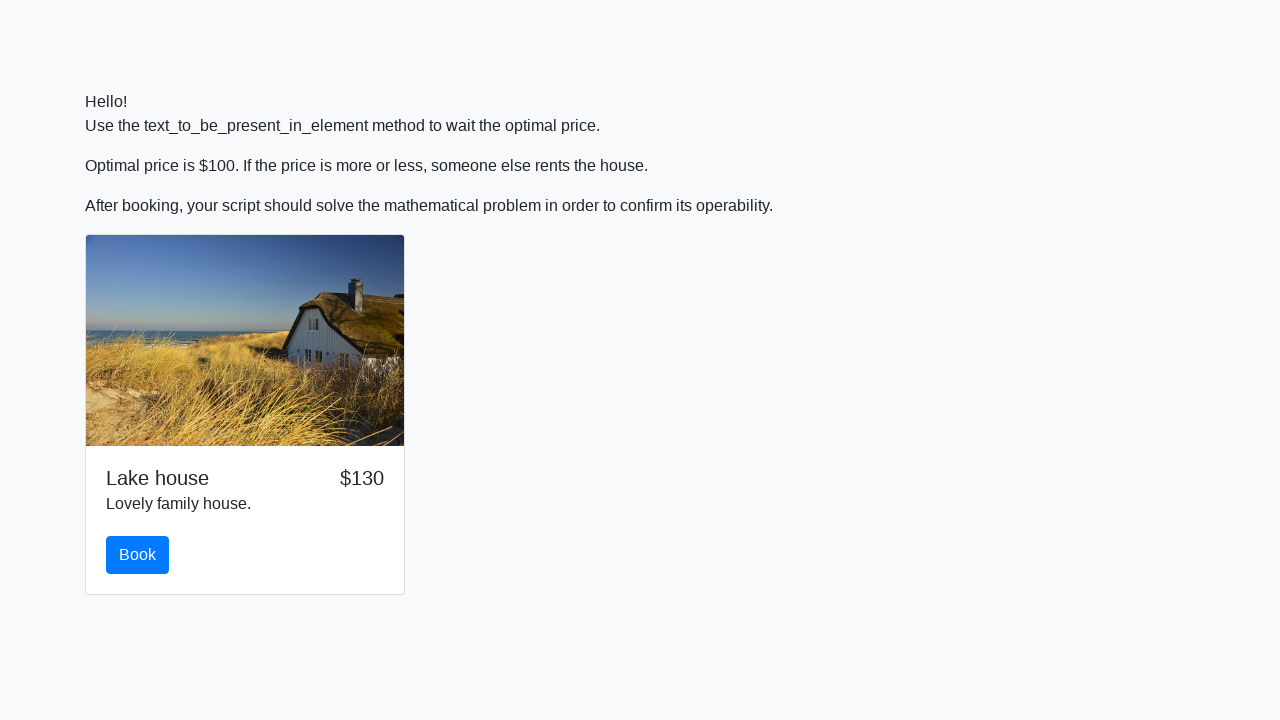